Tests window handling by clicking a button that opens a new tab and switching between browser windows

Starting URL: http://demo.automationtesting.in/Windows.html

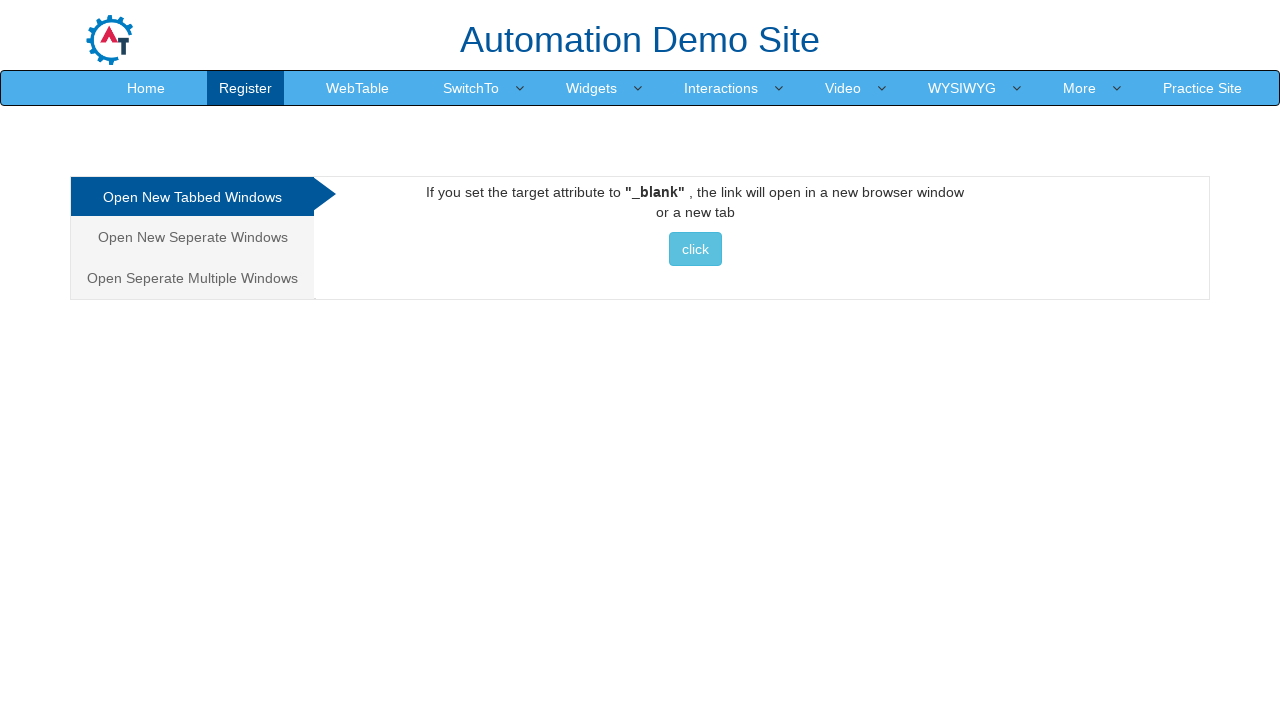

Clicked button to open new tab/window at (695, 249) on xpath=//*[@id="Tabbed"]/a/button
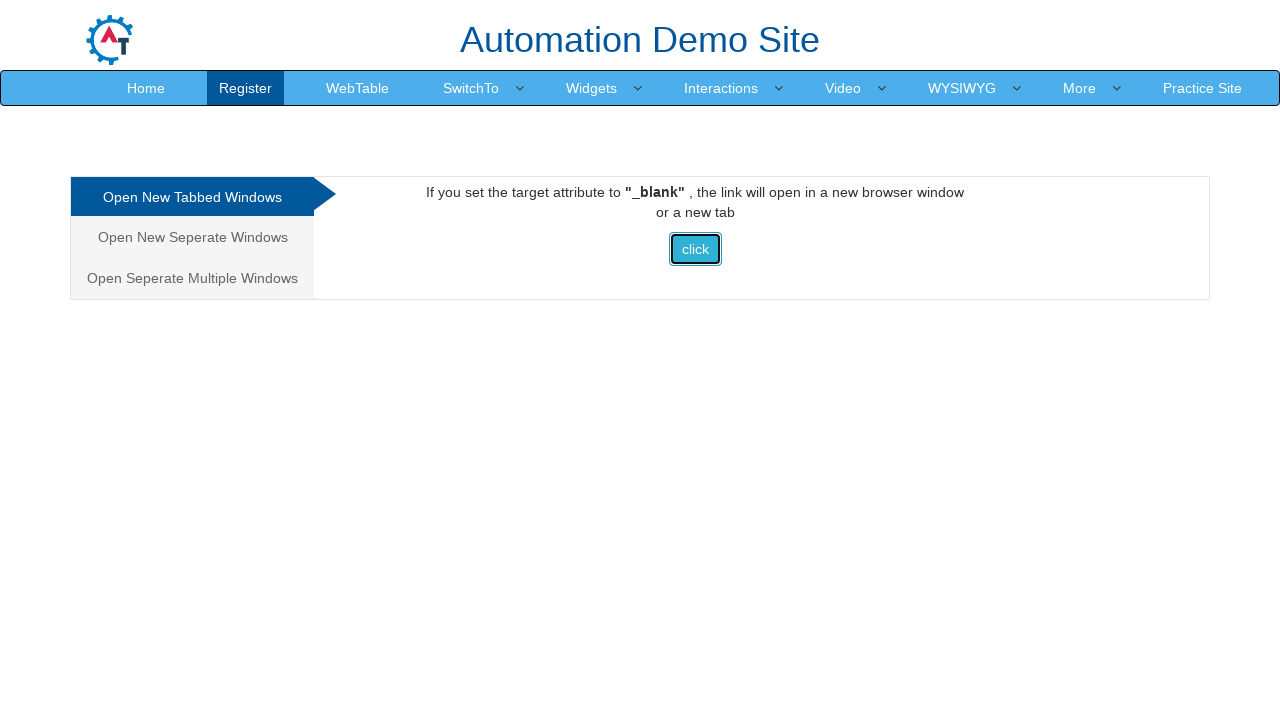

Waited 2 seconds for new page to open
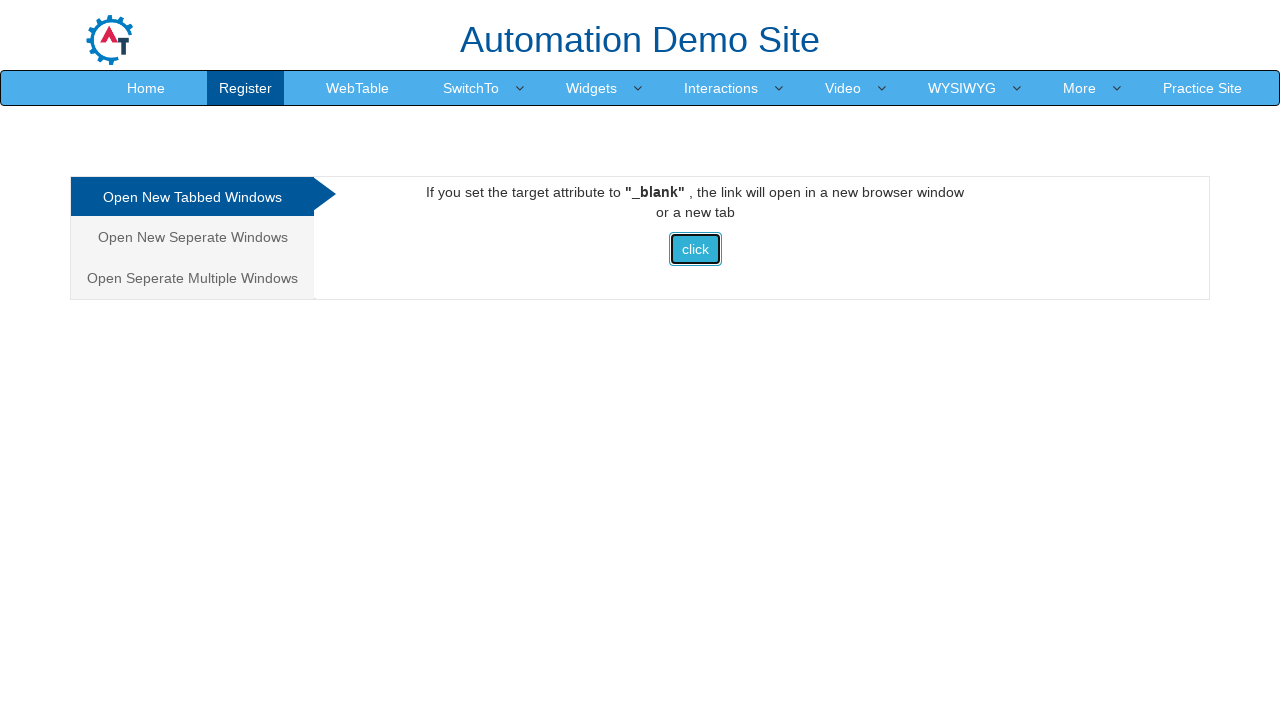

Retrieved all pages in browser context
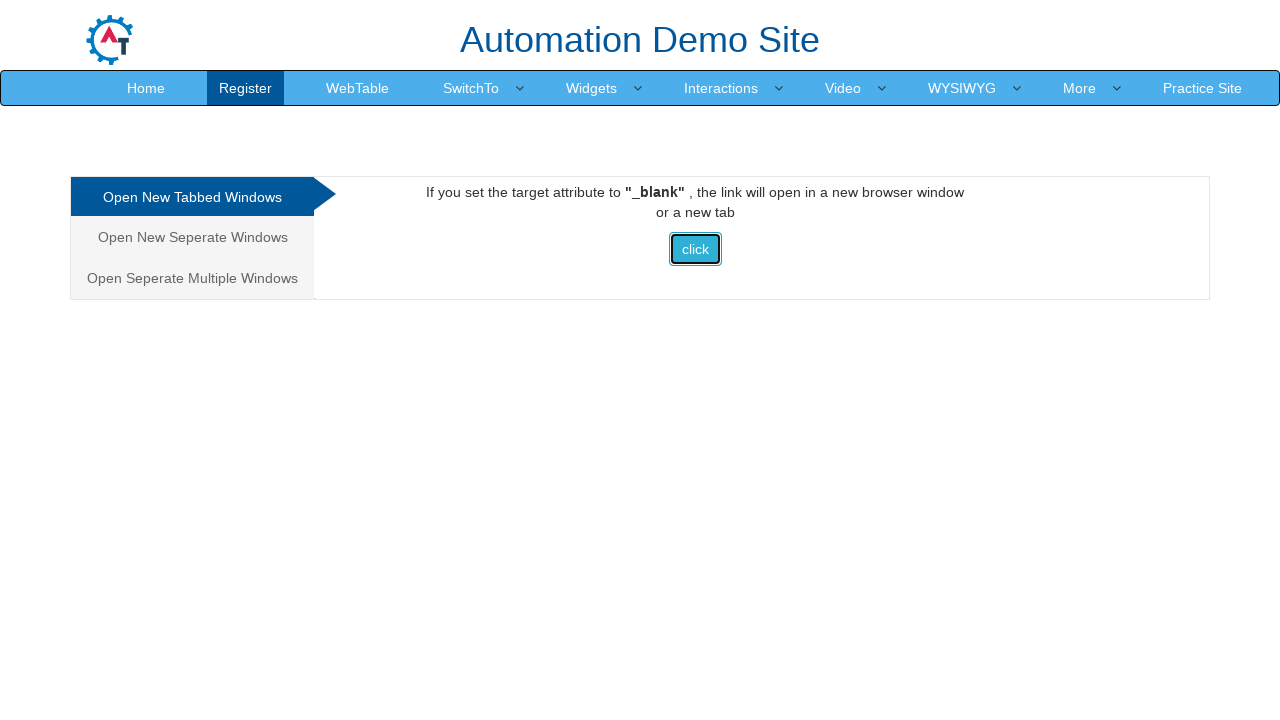

Brought page to front and switched focus
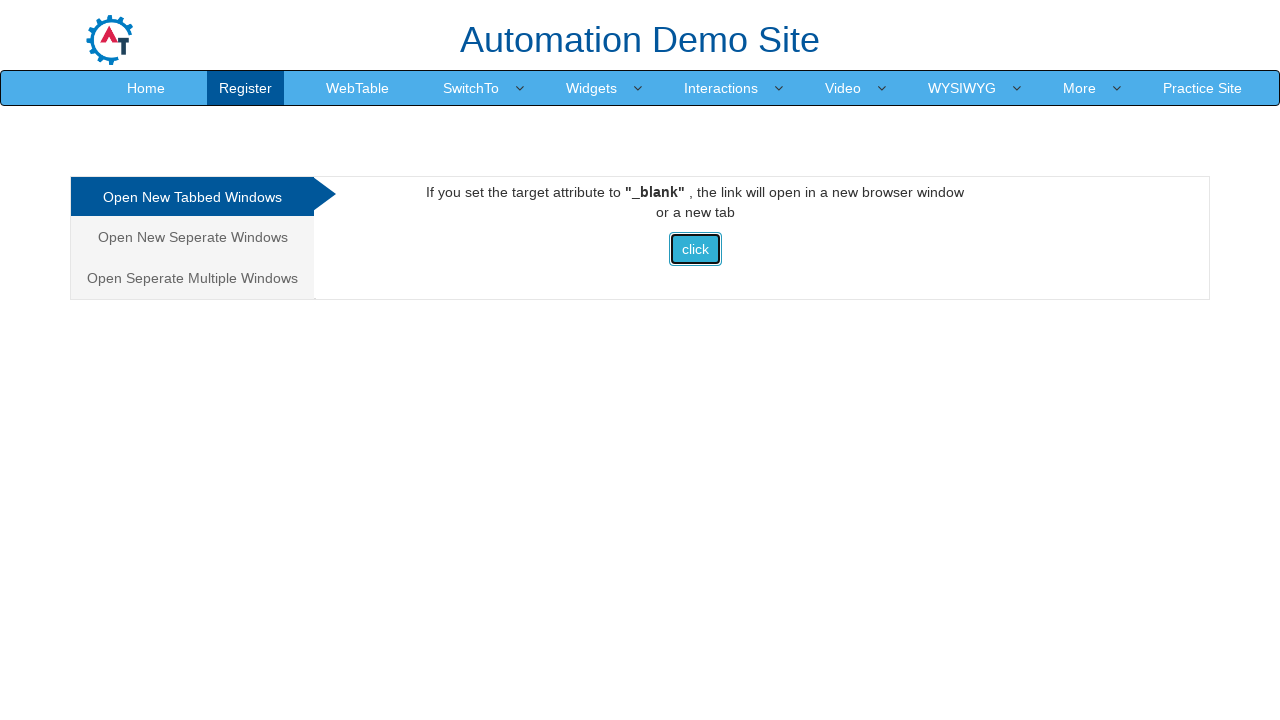

Brought page to front and switched focus
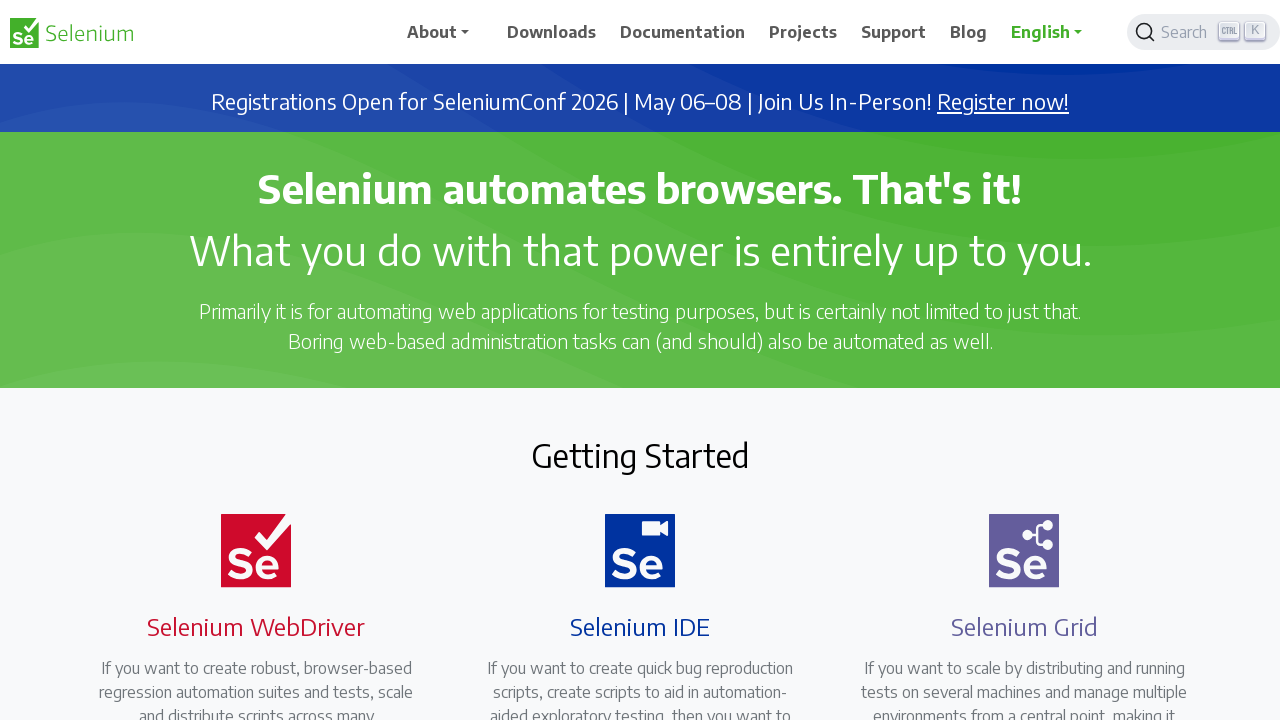

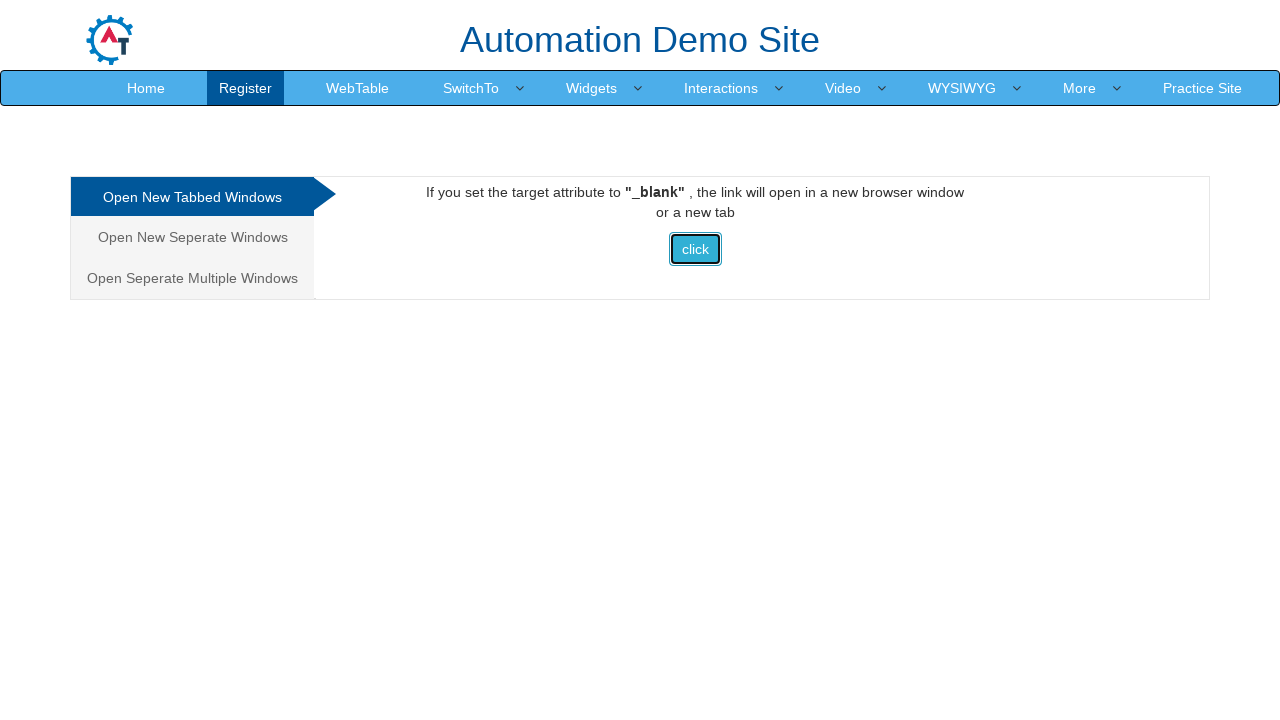